Tests the behavior of disappearing elements by repeatedly clicking the last menu item, navigating back, and refreshing the page

Starting URL: https://the-internet.herokuapp.com/disappearing_elements

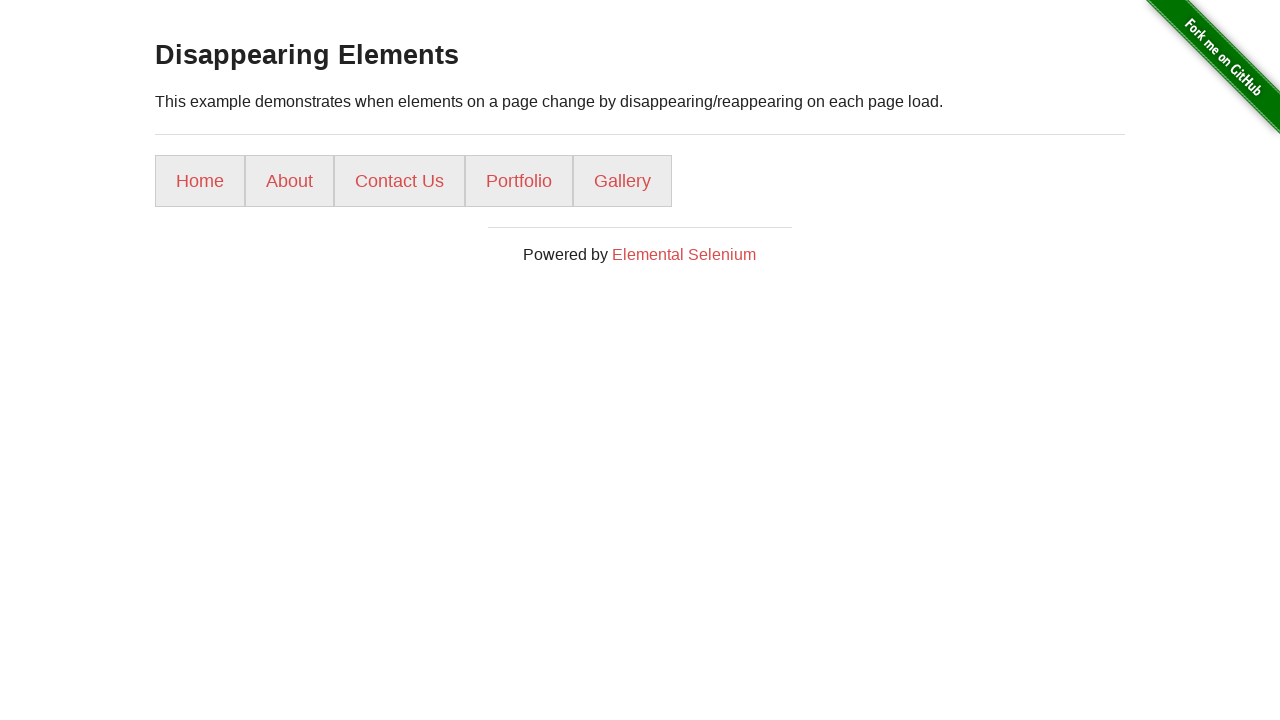

Clicked the last menu item (iteration 1) at (622, 181) on xpath=.//*[@id='content']/div/ul/li[last()]
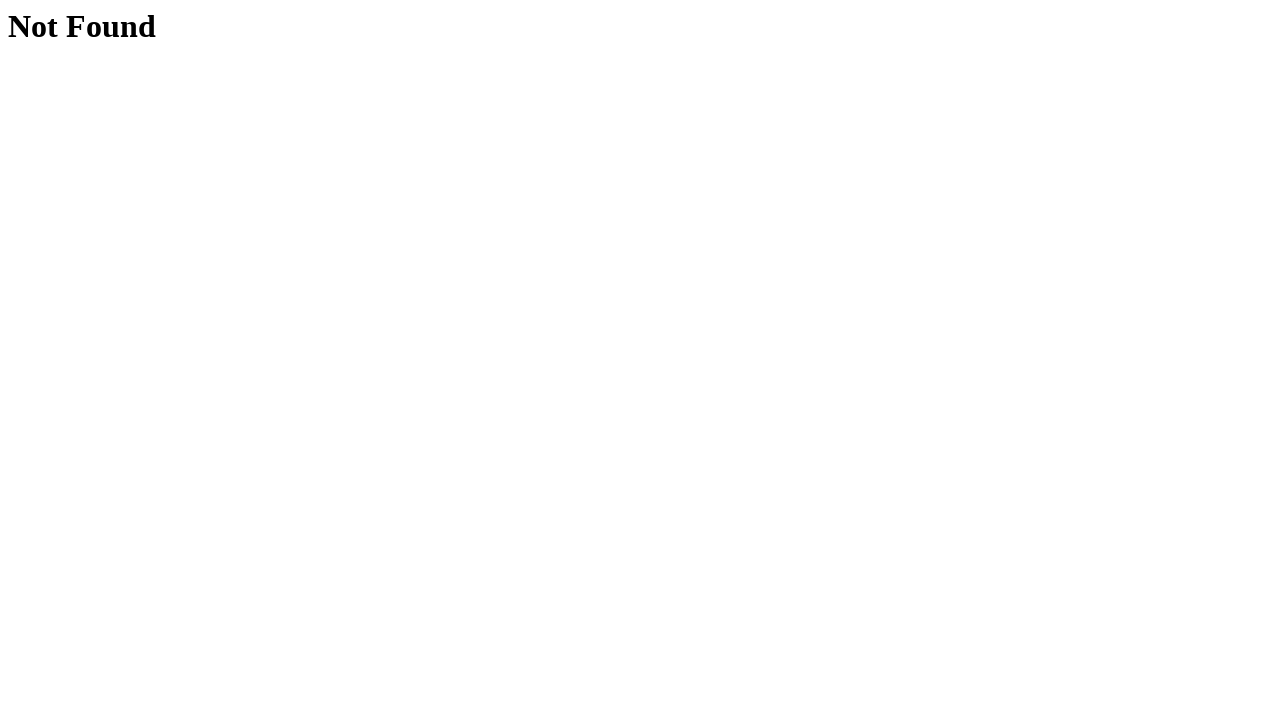

Navigated back to disappearing elements page (iteration 1)
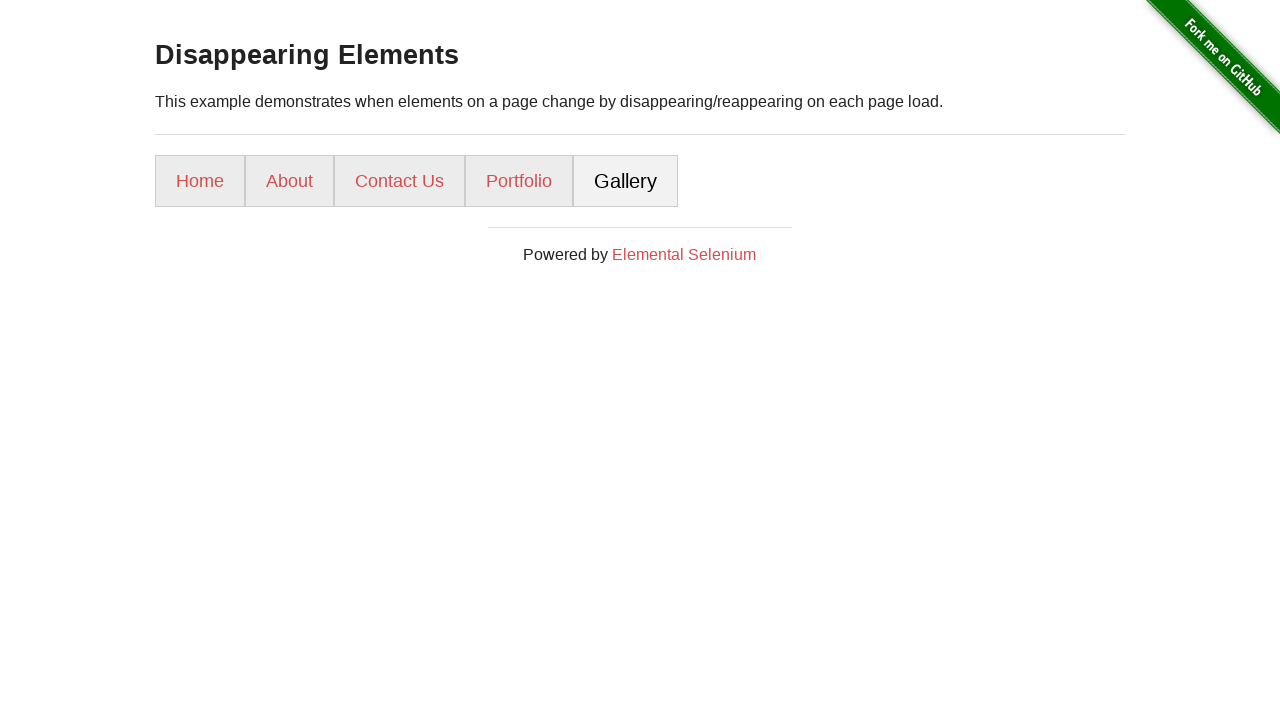

Refreshed the page to reload elements (iteration 1)
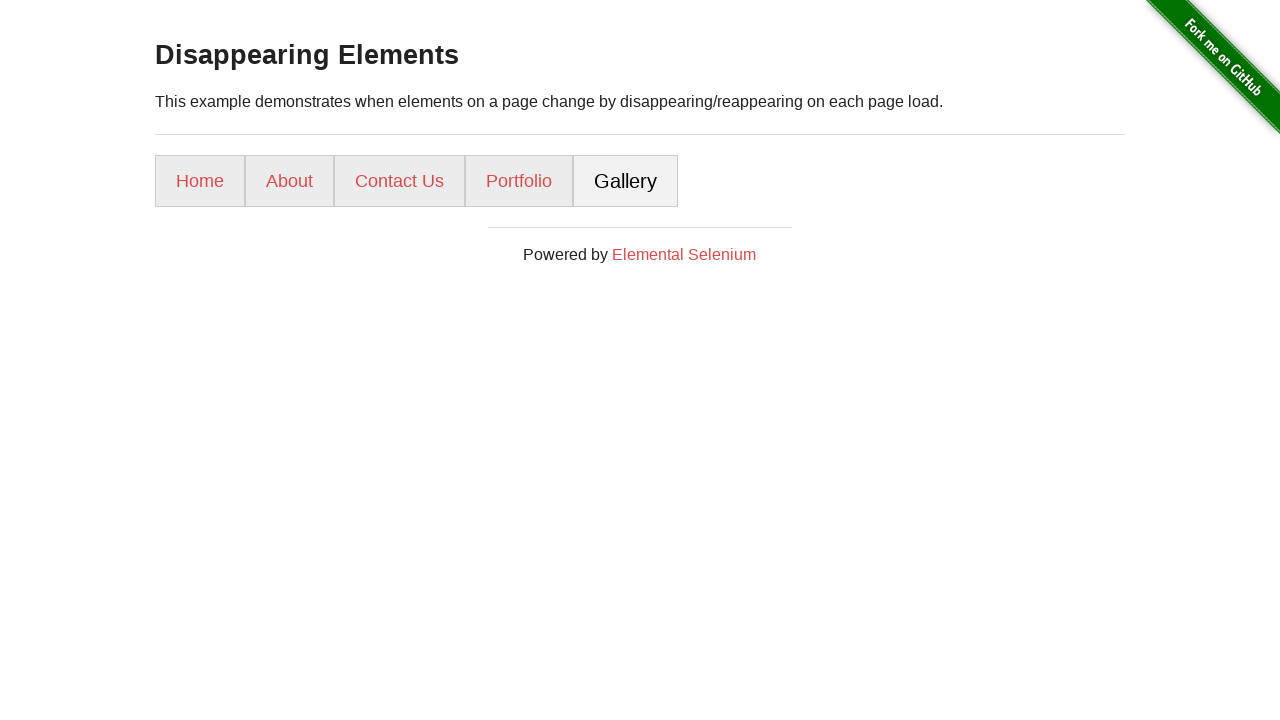

Clicked the last menu item (iteration 2) at (626, 181) on xpath=.//*[@id='content']/div/ul/li[last()]
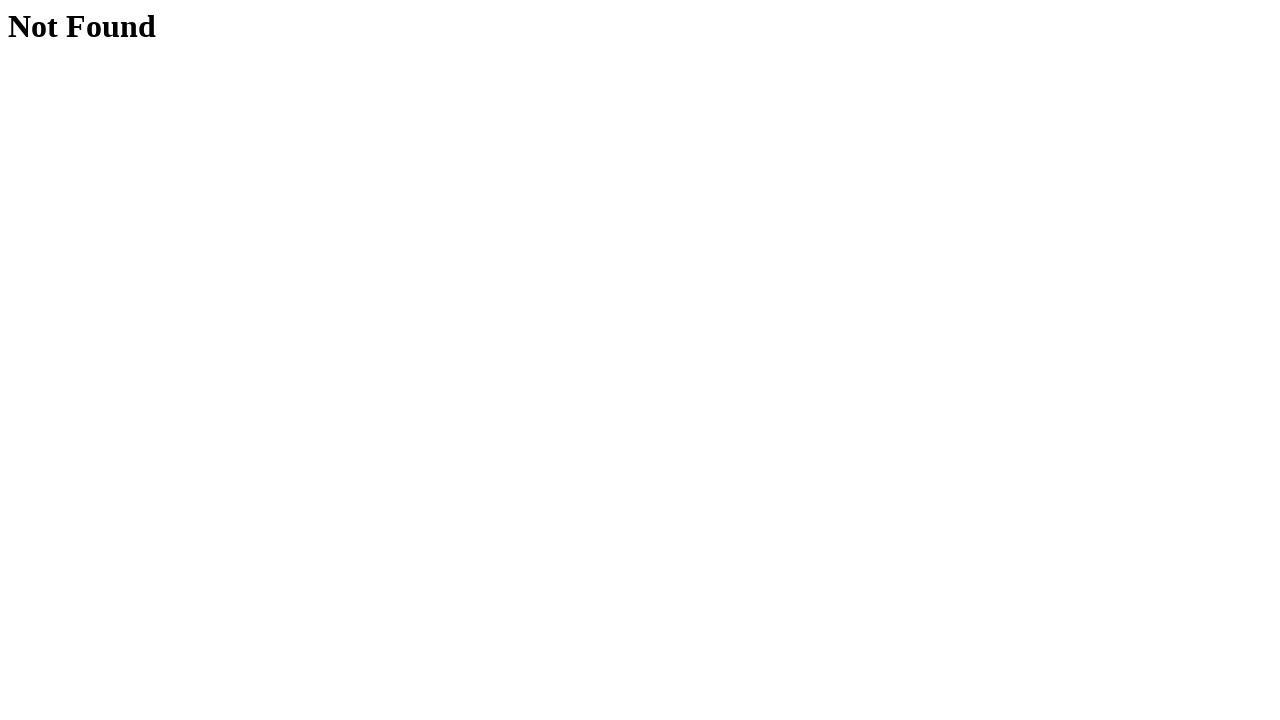

Navigated back to disappearing elements page (iteration 2)
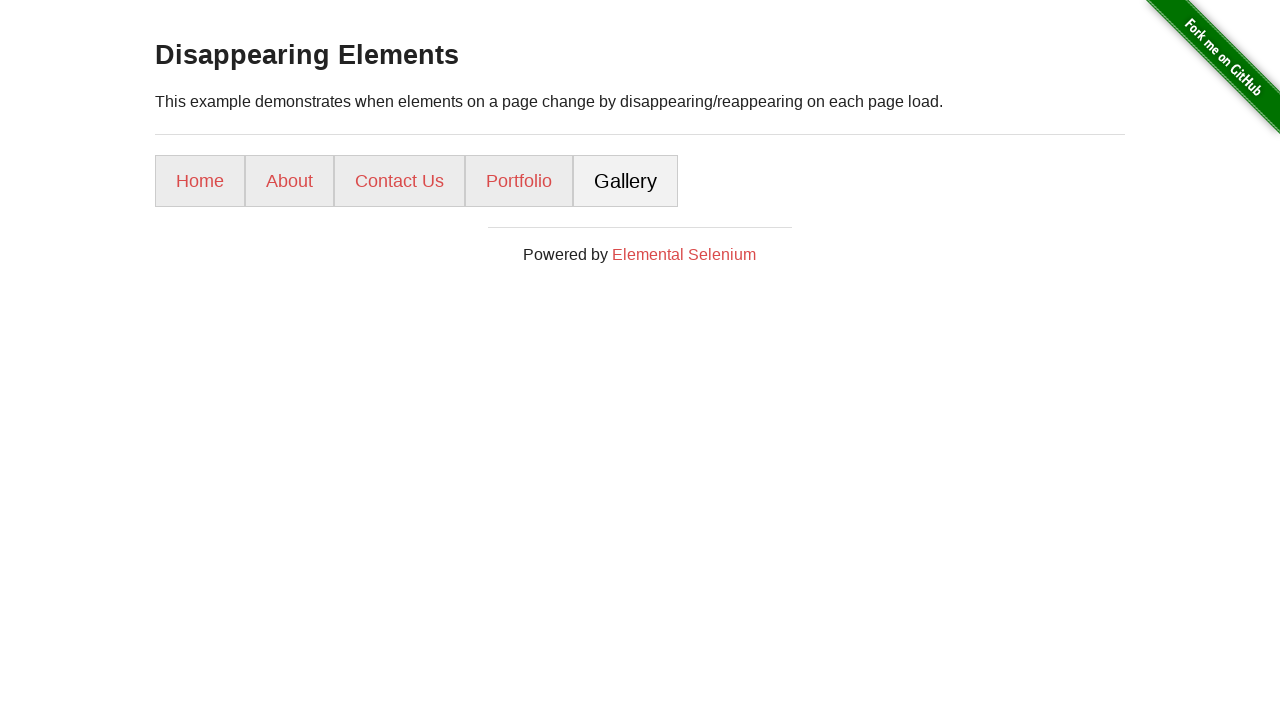

Refreshed the page to reload elements (iteration 2)
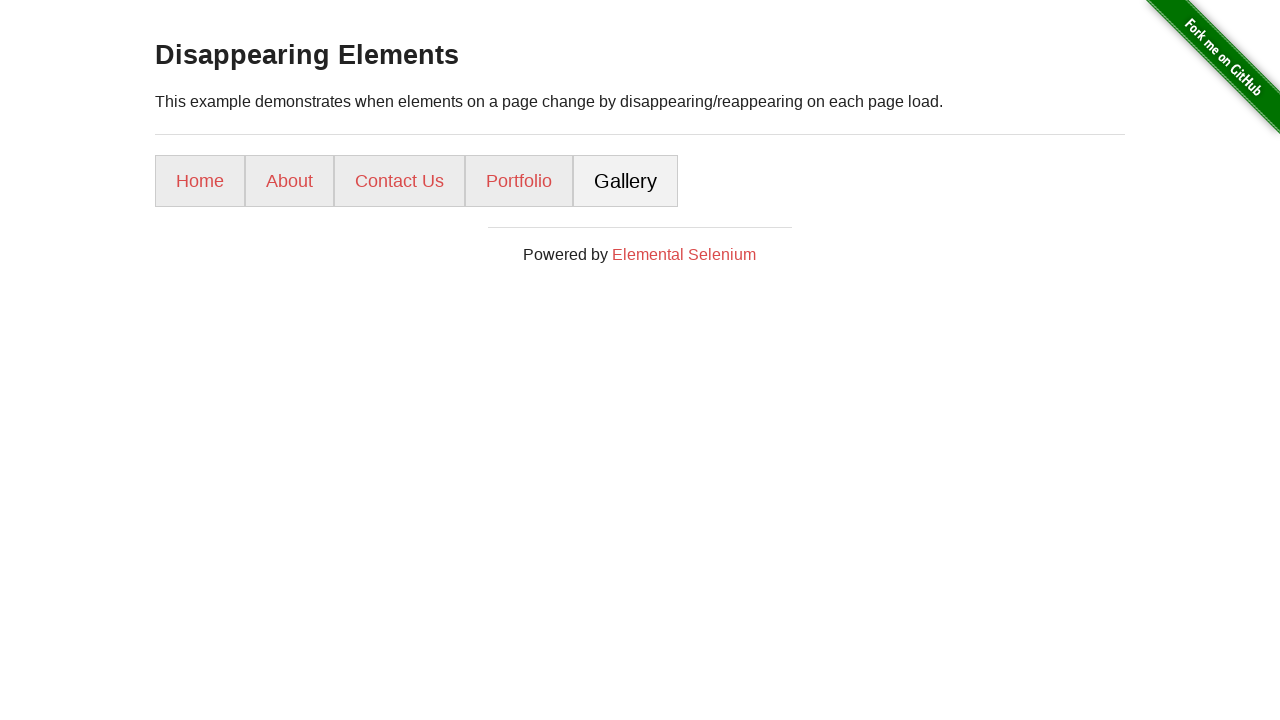

Clicked the last menu item (iteration 3) at (626, 181) on xpath=.//*[@id='content']/div/ul/li[last()]
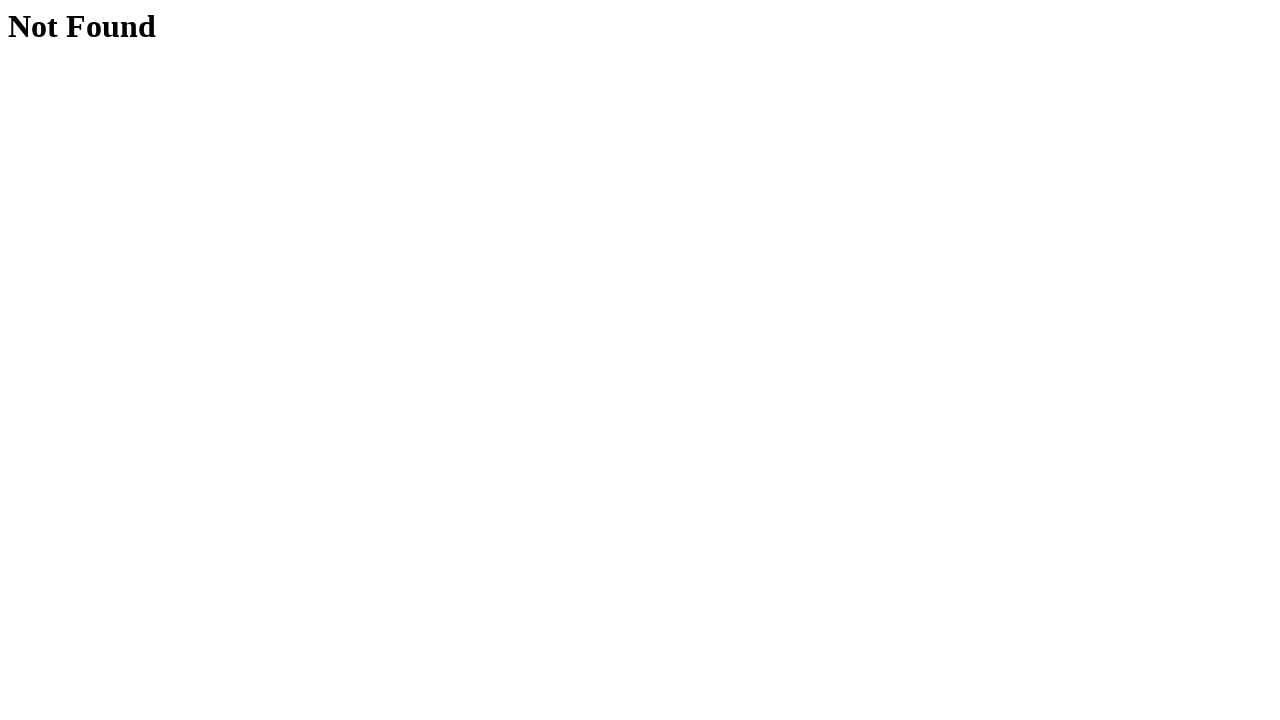

Navigated back to disappearing elements page (iteration 3)
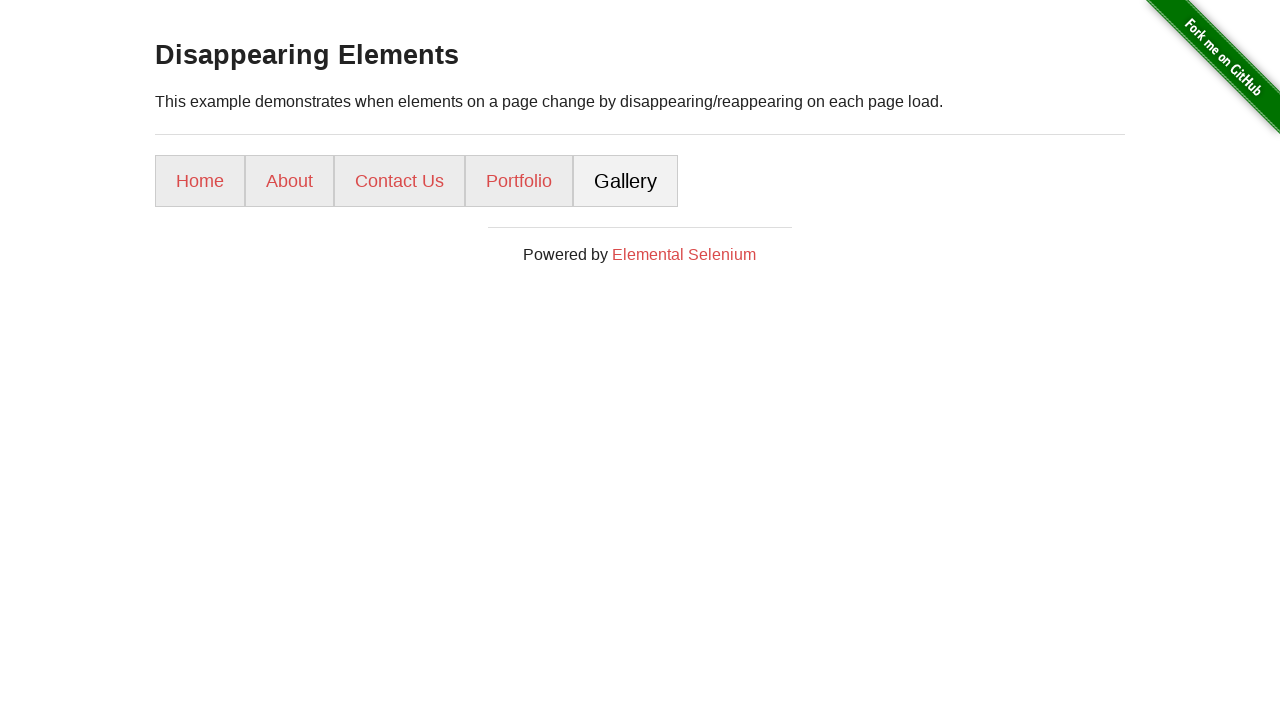

Refreshed the page to reload elements (iteration 3)
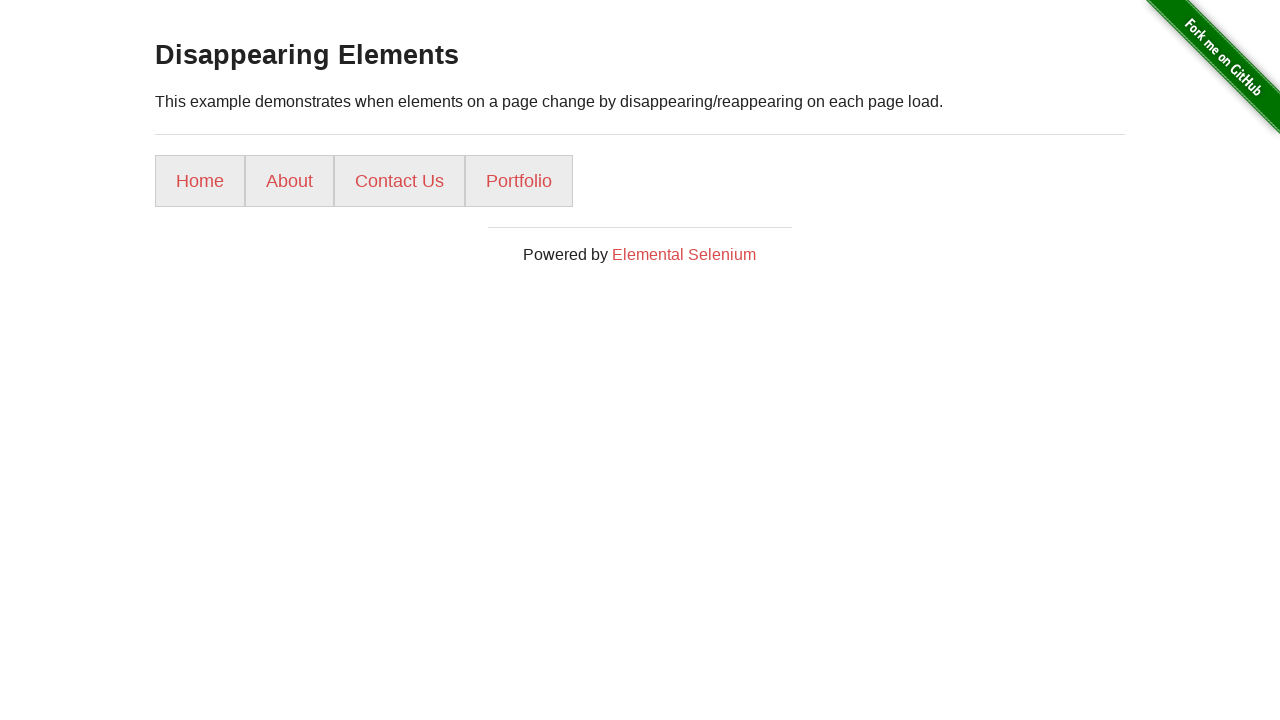

Clicked the last menu item (iteration 4) at (519, 181) on xpath=.//*[@id='content']/div/ul/li[last()]
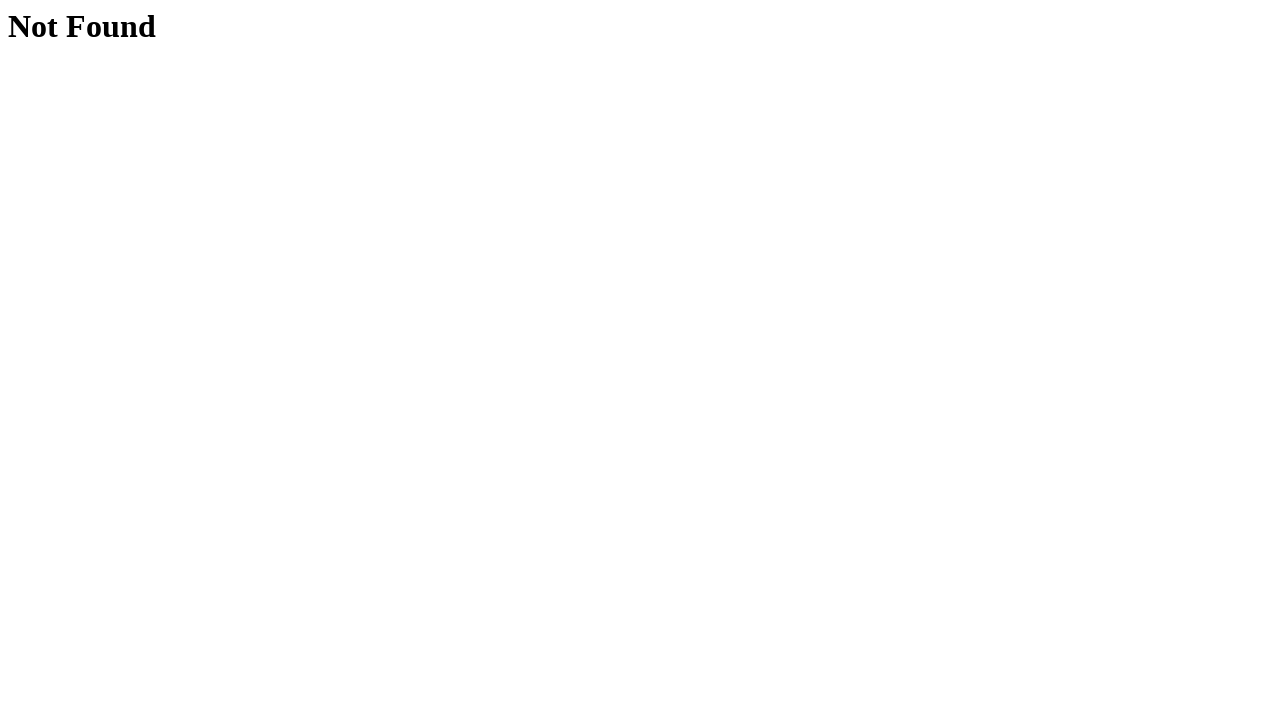

Navigated back to disappearing elements page (iteration 4)
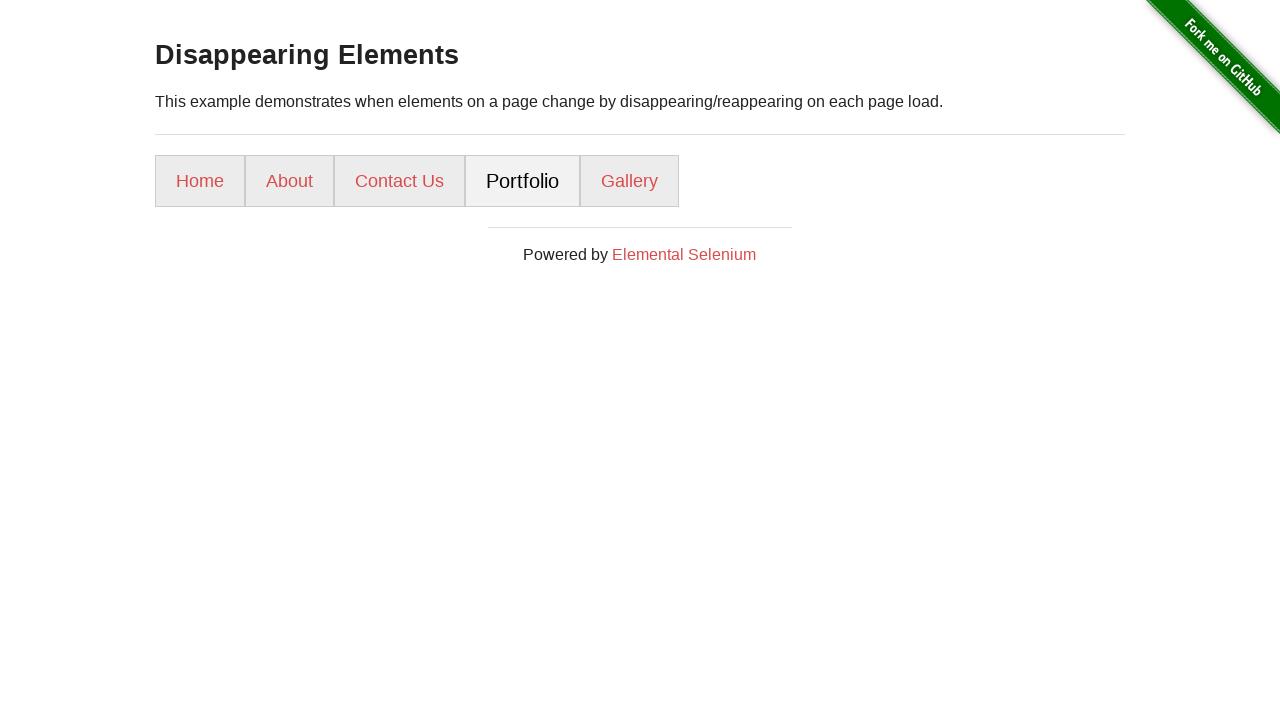

Refreshed the page to reload elements (iteration 4)
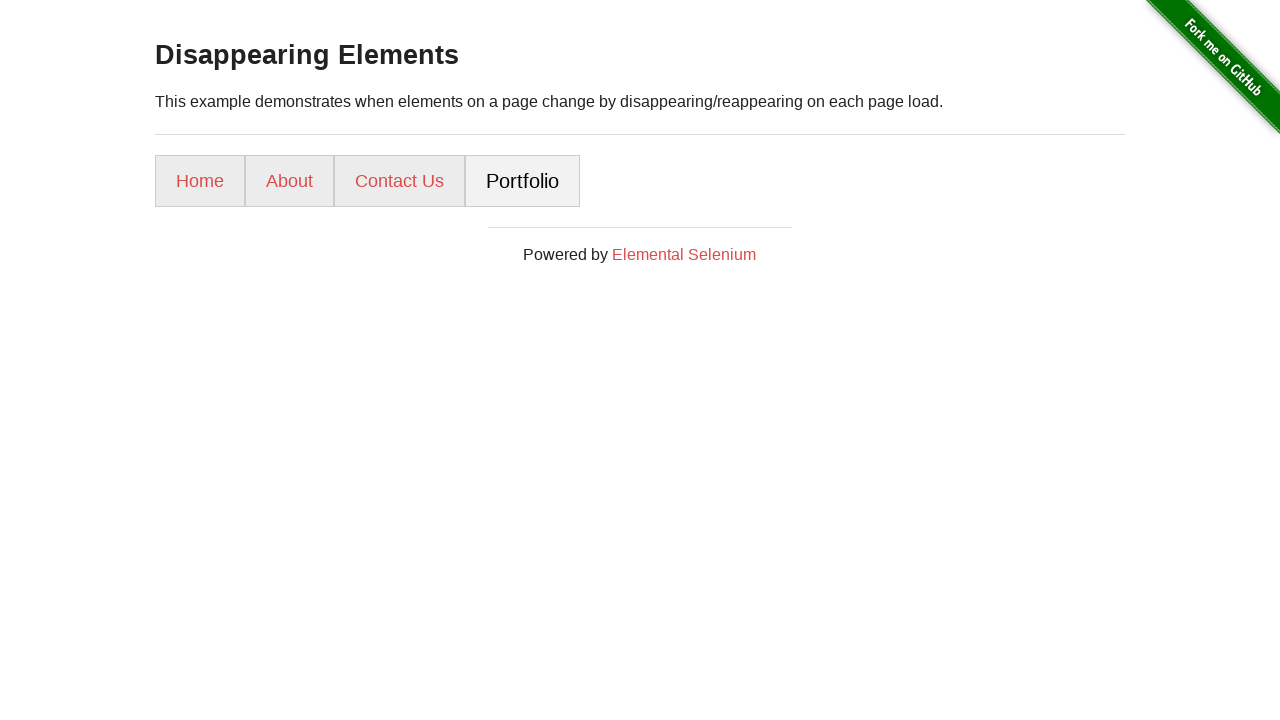

Clicked the last menu item (iteration 5) at (522, 181) on xpath=.//*[@id='content']/div/ul/li[last()]
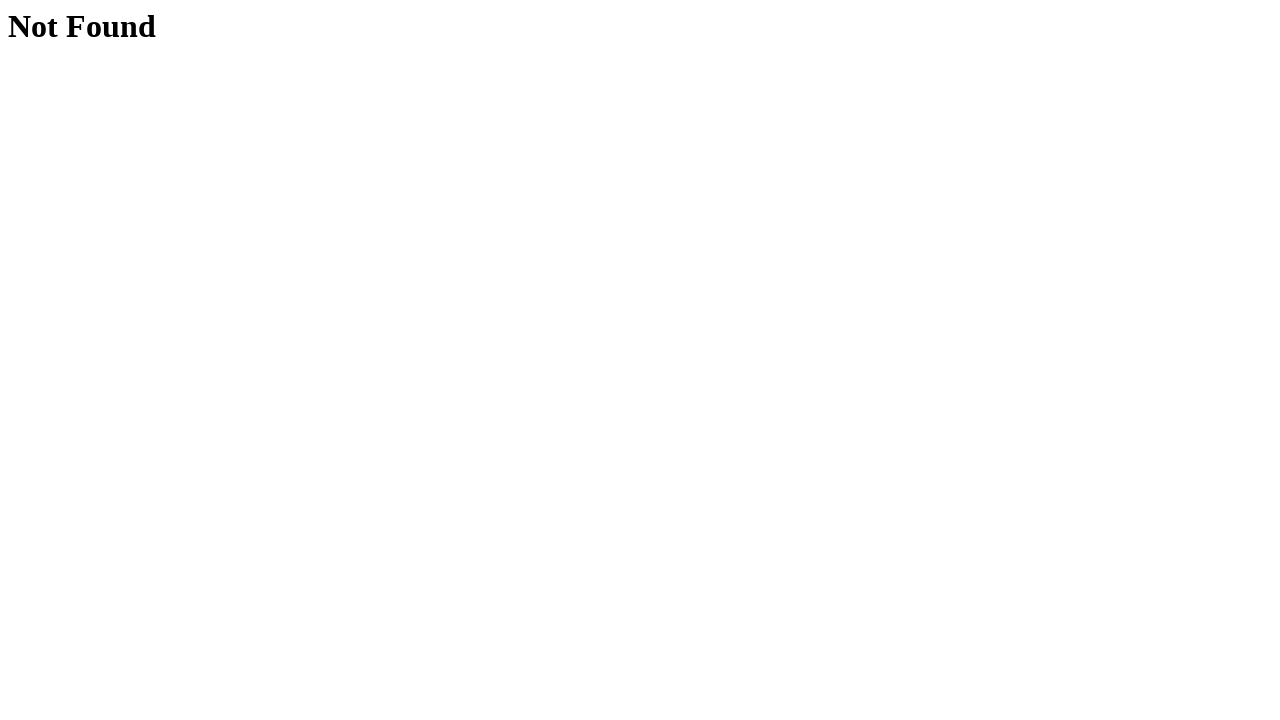

Navigated back to disappearing elements page (iteration 5)
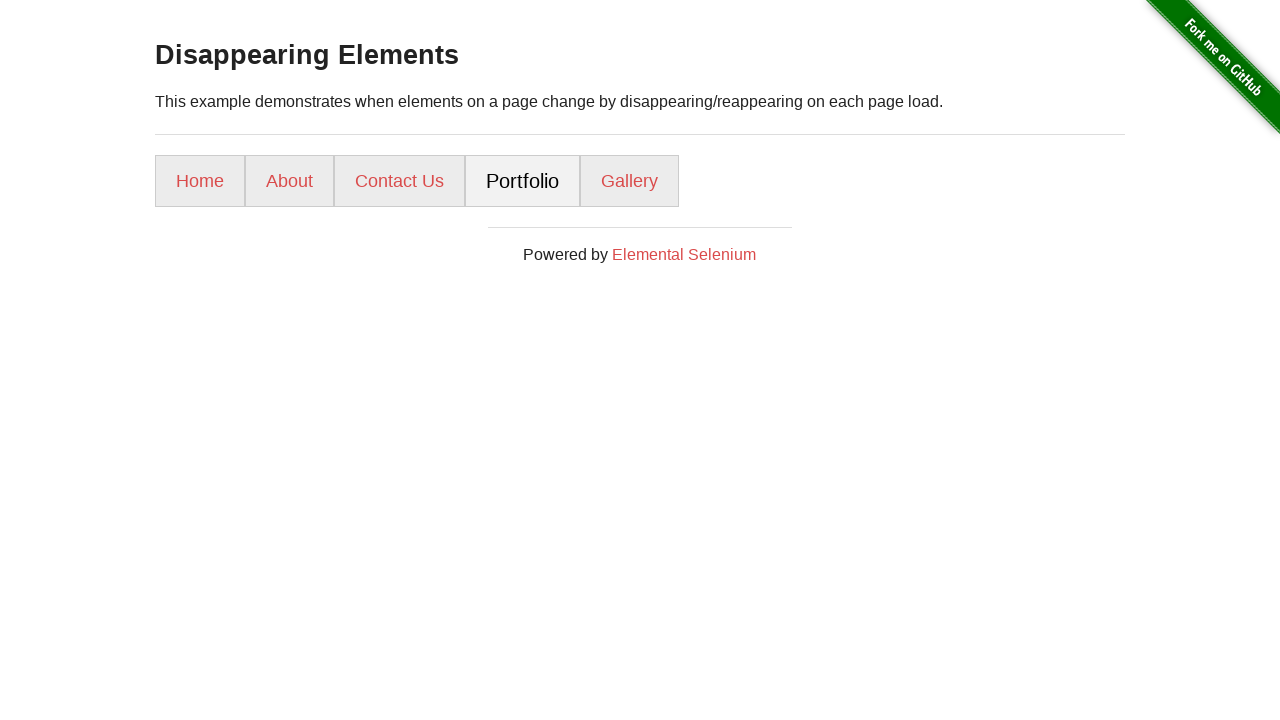

Refreshed the page to reload elements (iteration 5)
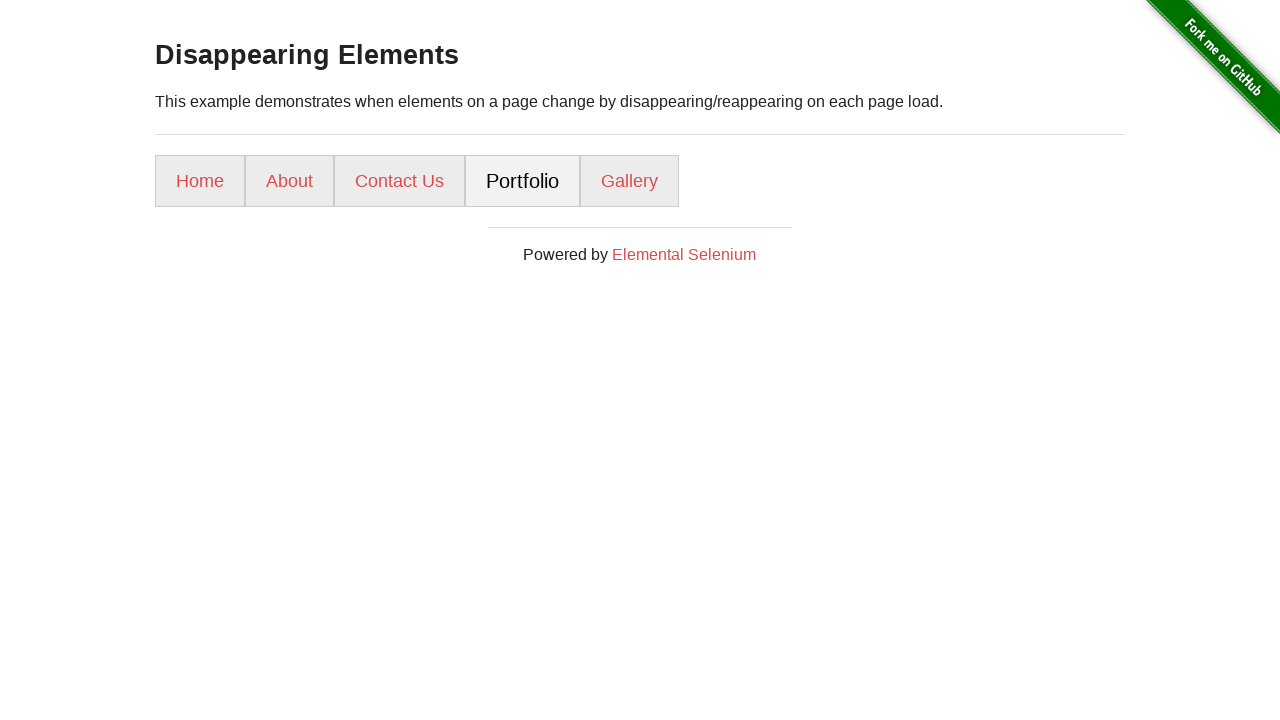

Clicked the last menu item (iteration 6) at (630, 181) on xpath=.//*[@id='content']/div/ul/li[last()]
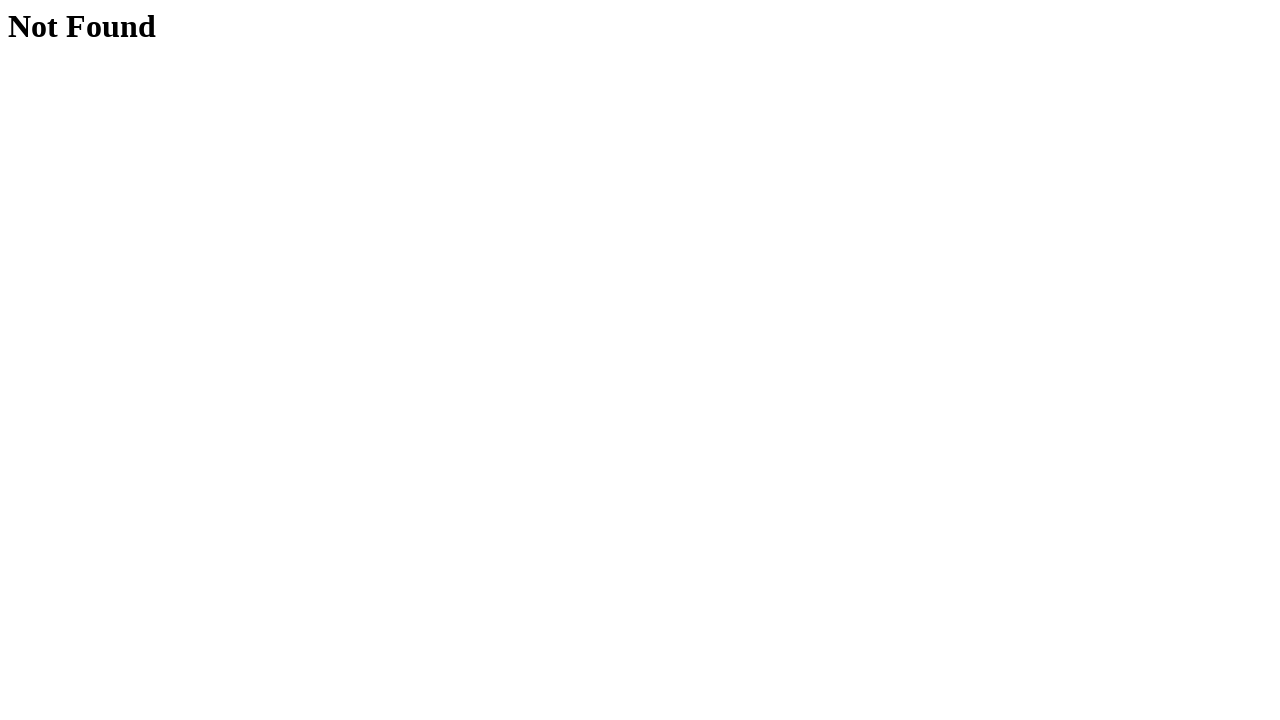

Navigated back to disappearing elements page (iteration 6)
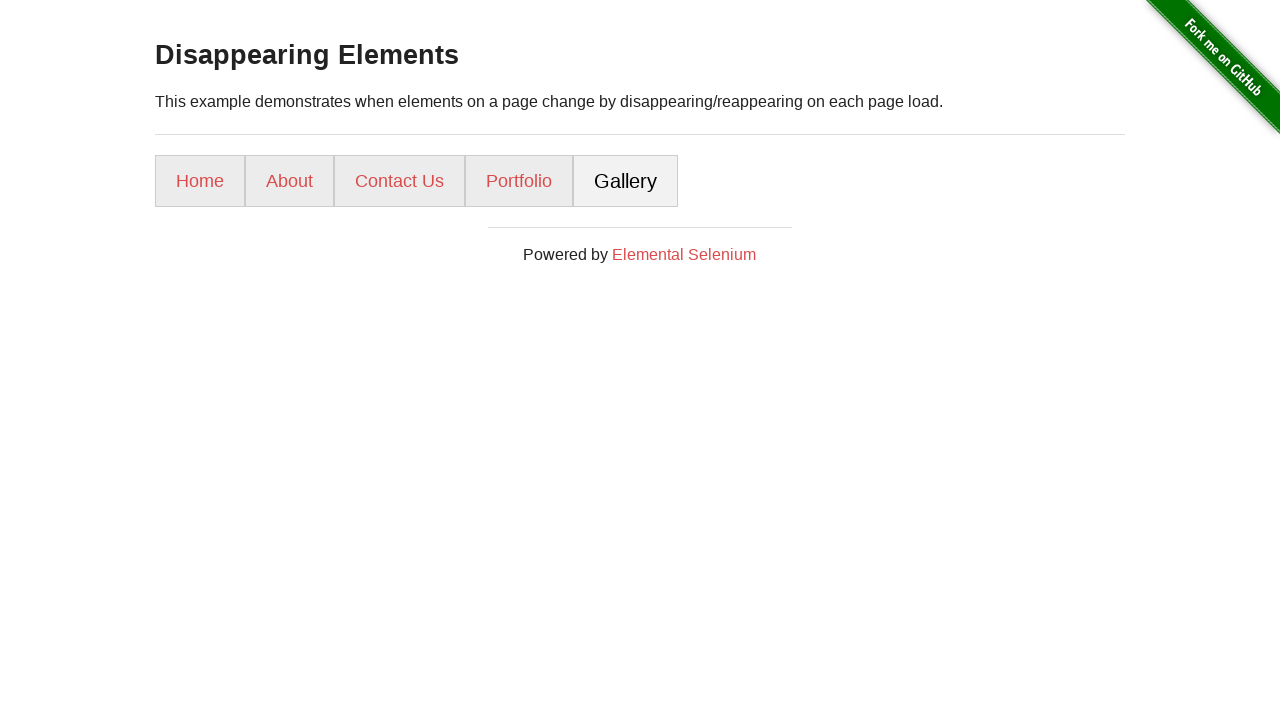

Refreshed the page to reload elements (iteration 6)
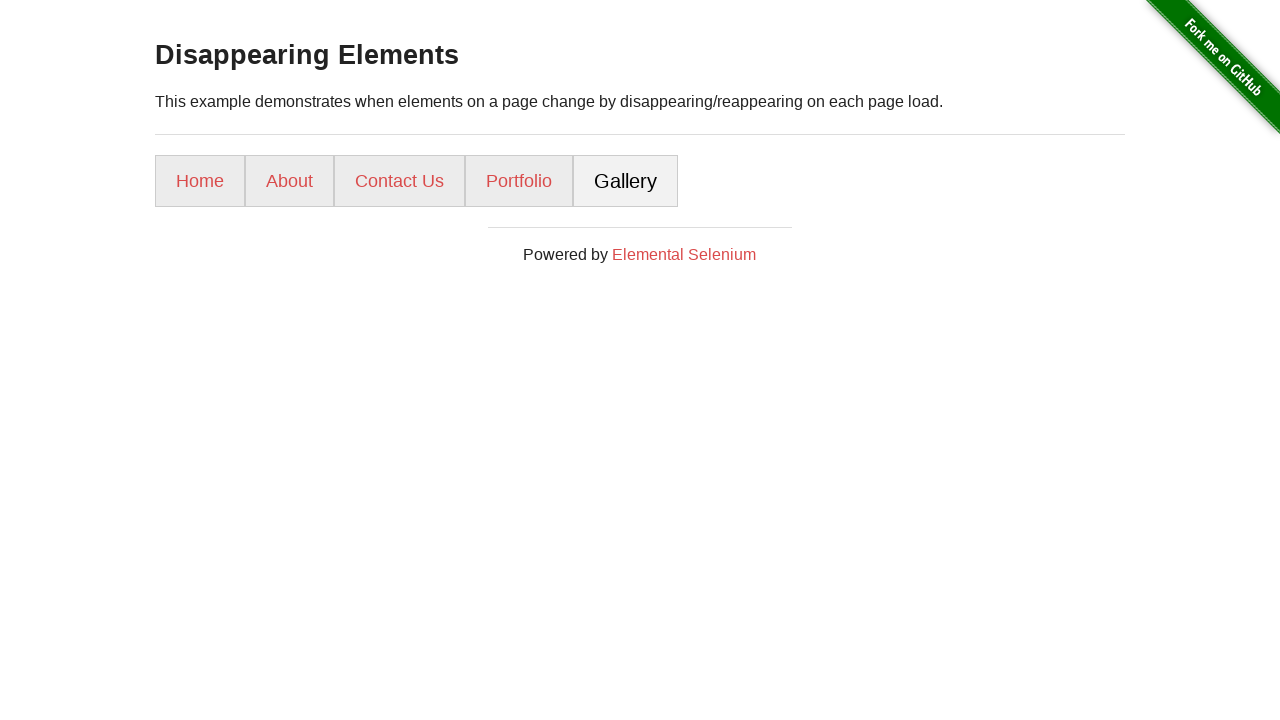

Clicked the last menu item (iteration 7) at (626, 181) on xpath=.//*[@id='content']/div/ul/li[last()]
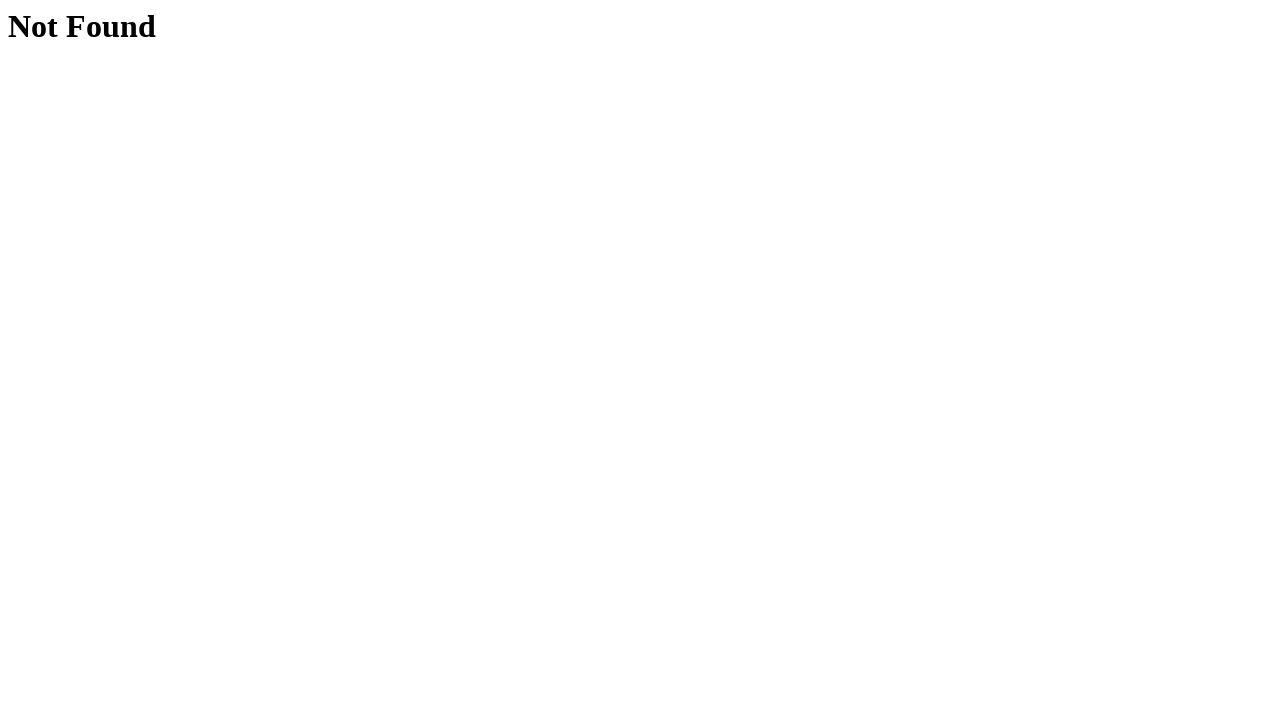

Navigated back to disappearing elements page (iteration 7)
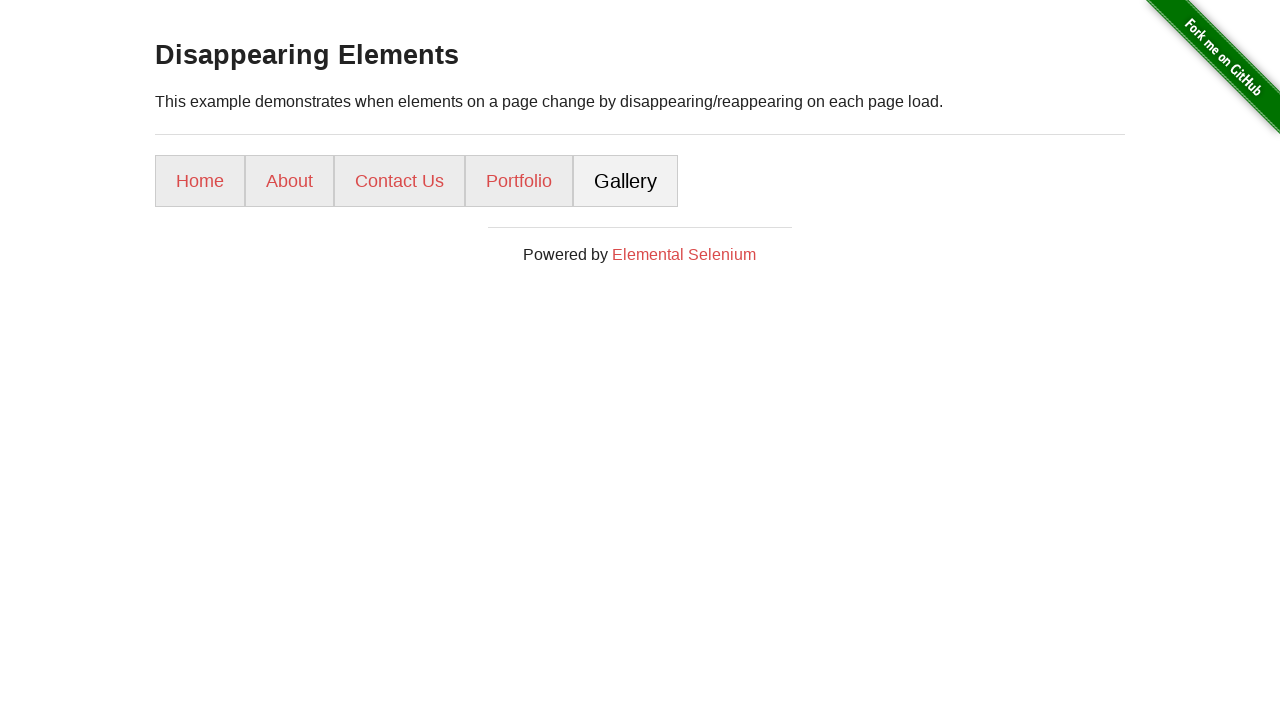

Refreshed the page to reload elements (iteration 7)
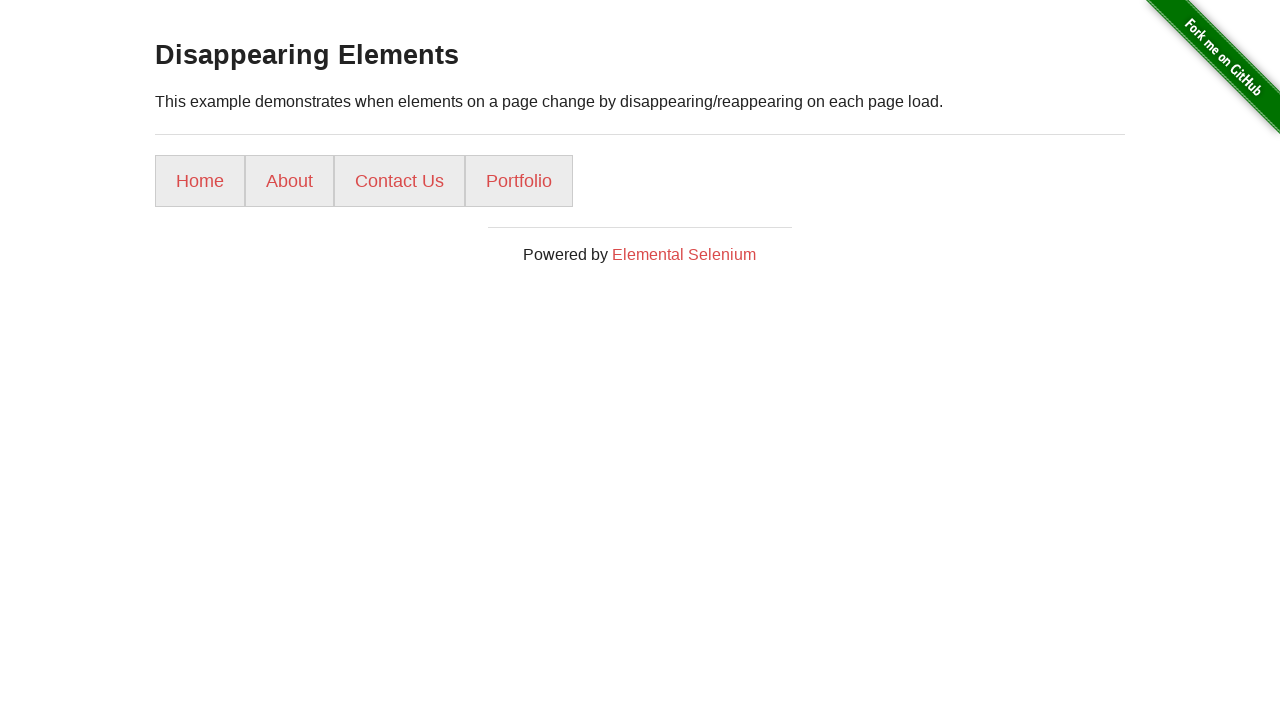

Clicked the last menu item (iteration 8) at (519, 181) on xpath=.//*[@id='content']/div/ul/li[last()]
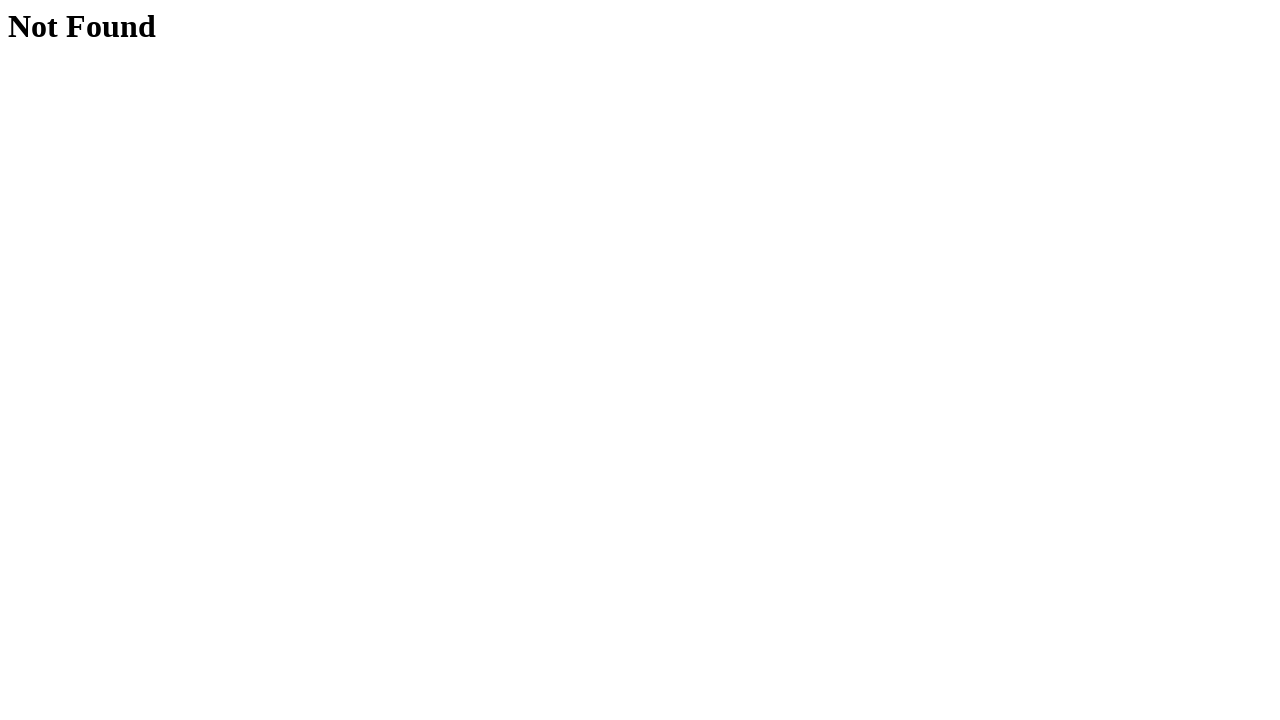

Navigated back to disappearing elements page (iteration 8)
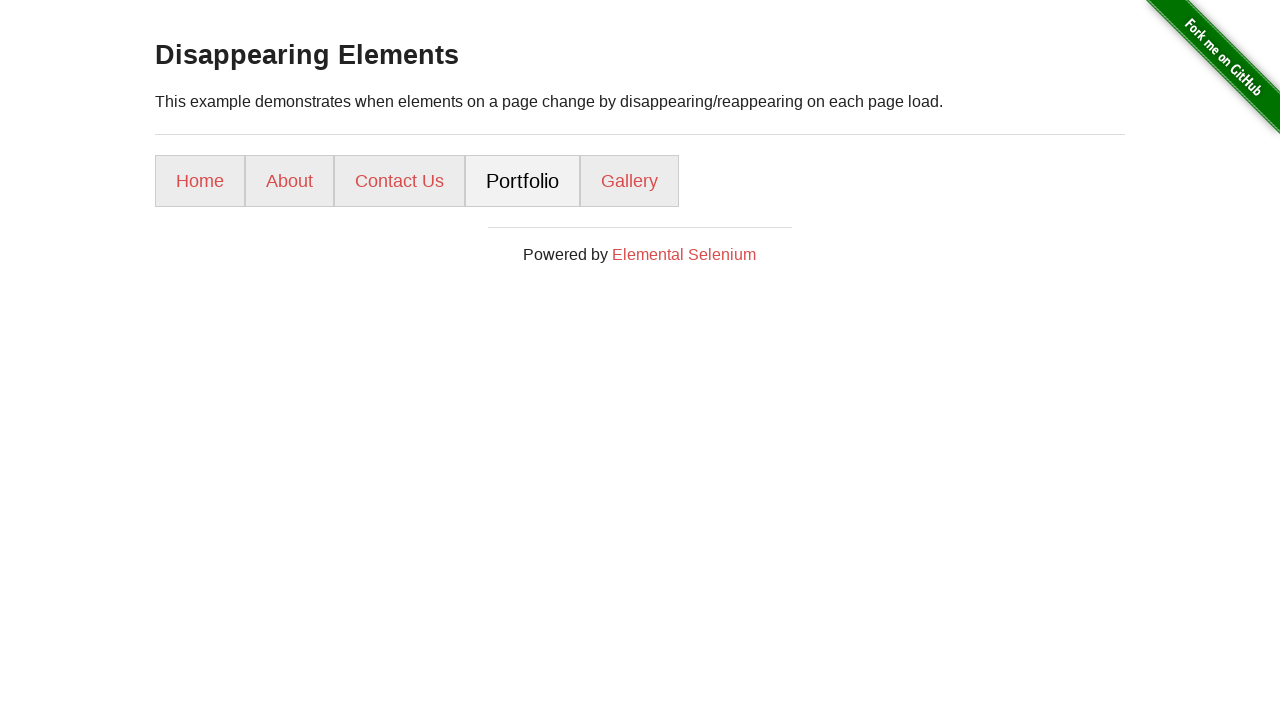

Refreshed the page to reload elements (iteration 8)
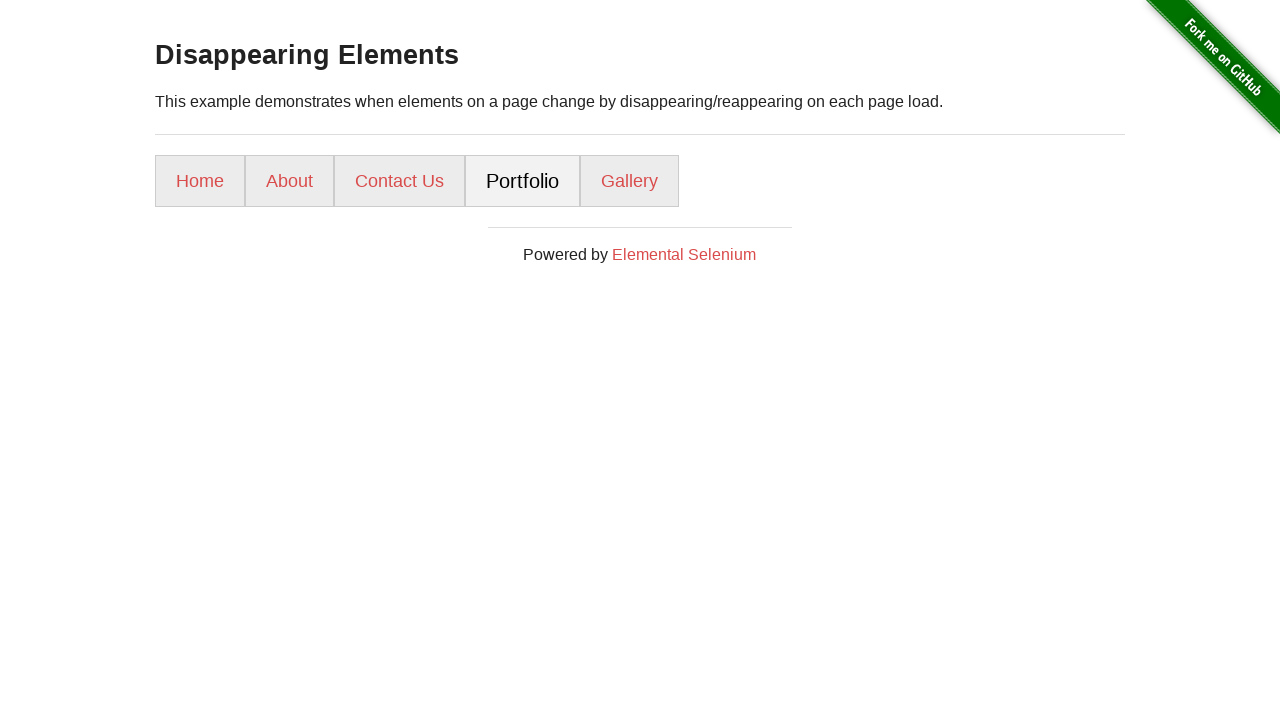

Clicked the last menu item (iteration 9) at (630, 181) on xpath=.//*[@id='content']/div/ul/li[last()]
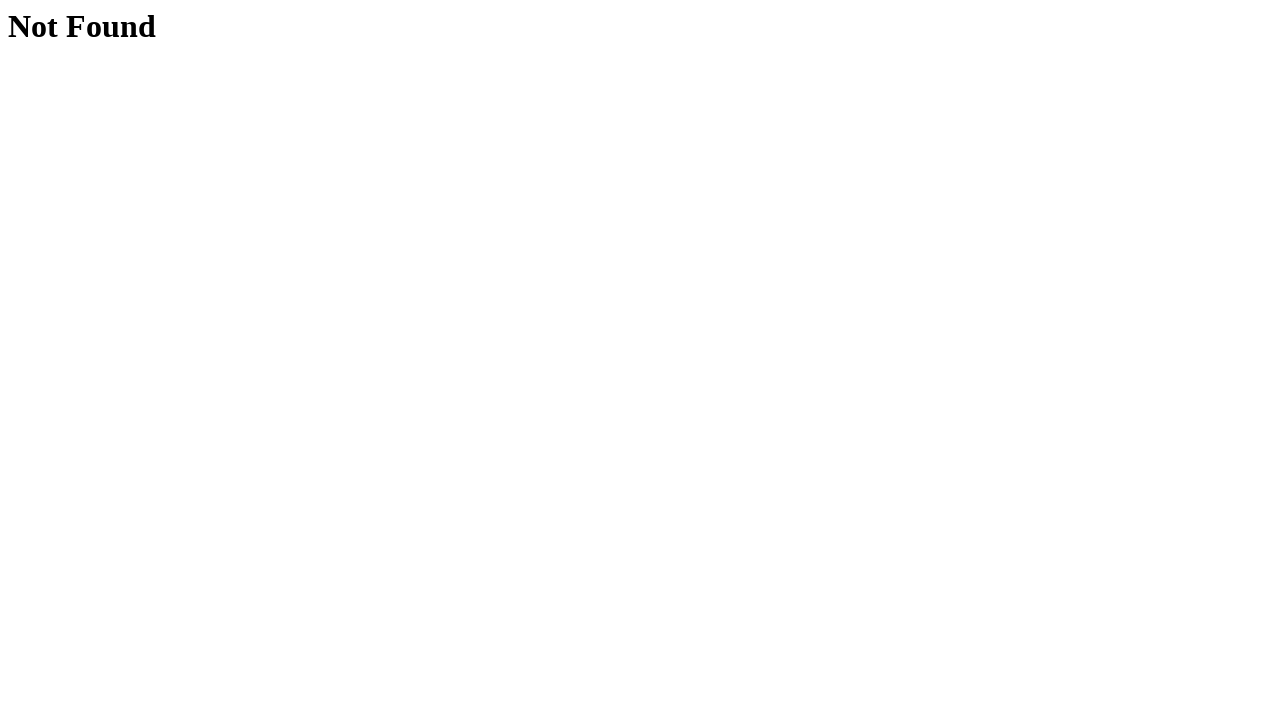

Navigated back to disappearing elements page (iteration 9)
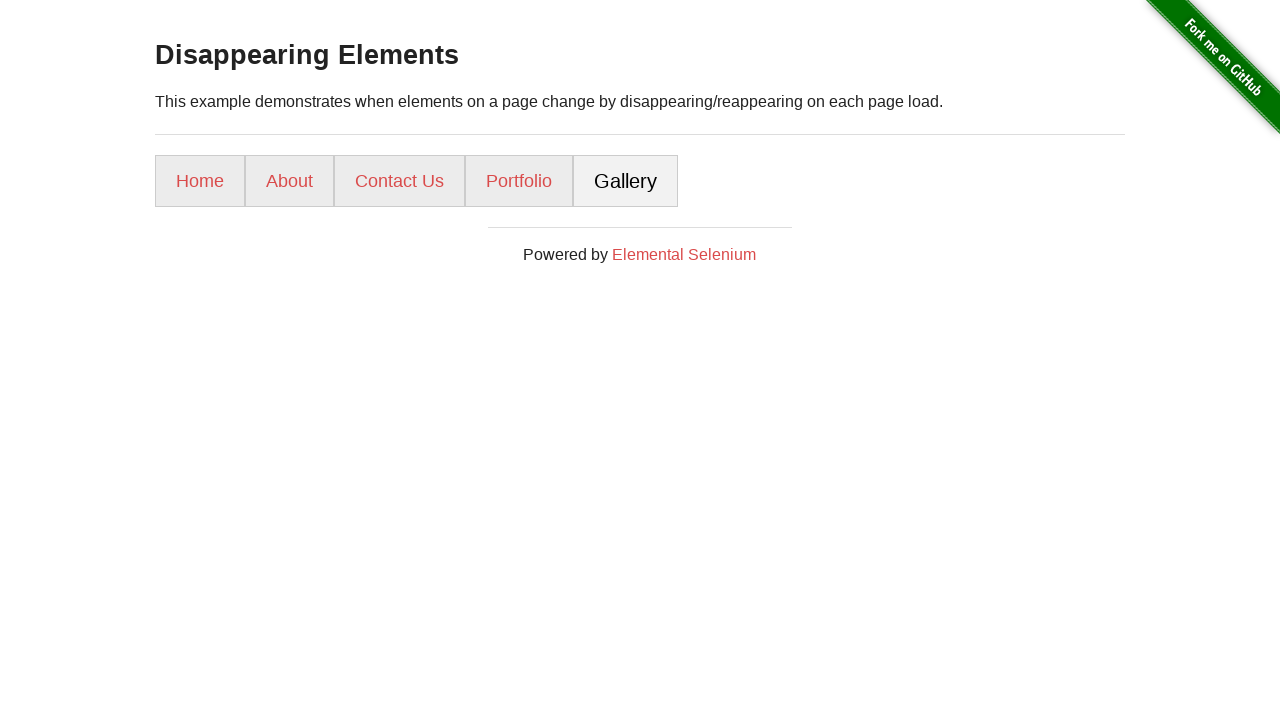

Refreshed the page to reload elements (iteration 9)
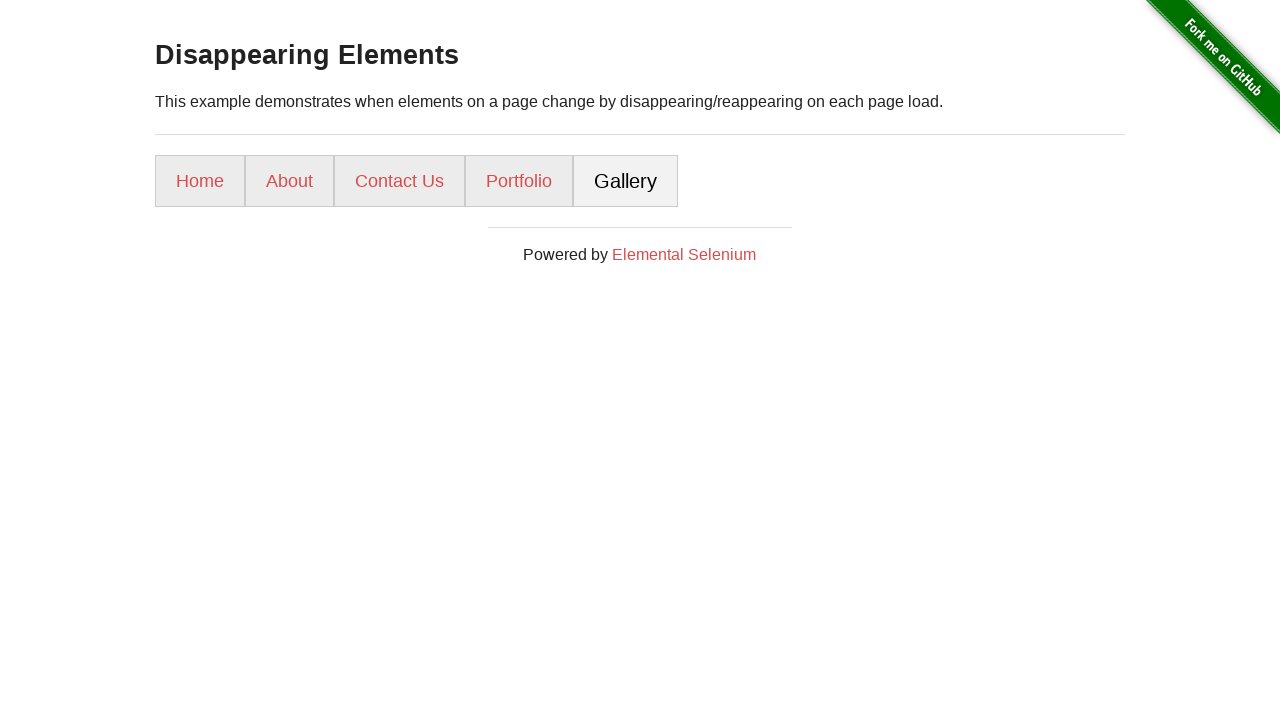

Clicked the last menu item (iteration 10) at (626, 181) on xpath=.//*[@id='content']/div/ul/li[last()]
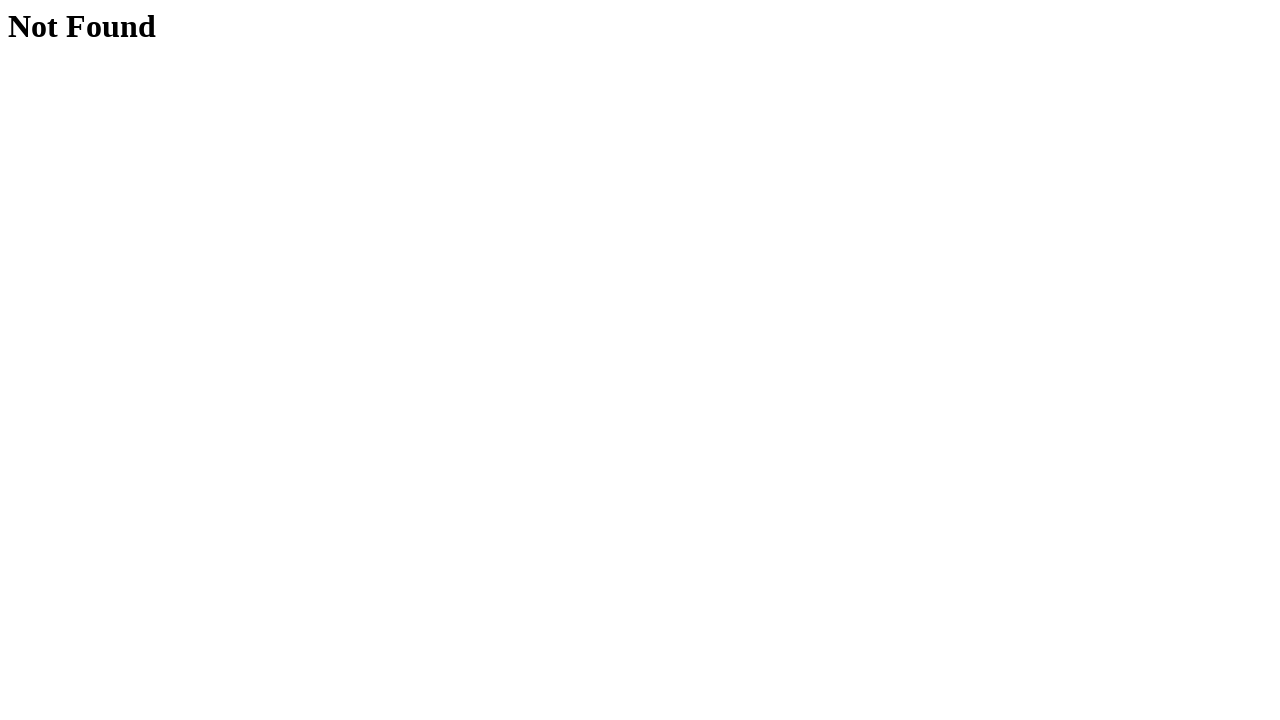

Navigated back to disappearing elements page (iteration 10)
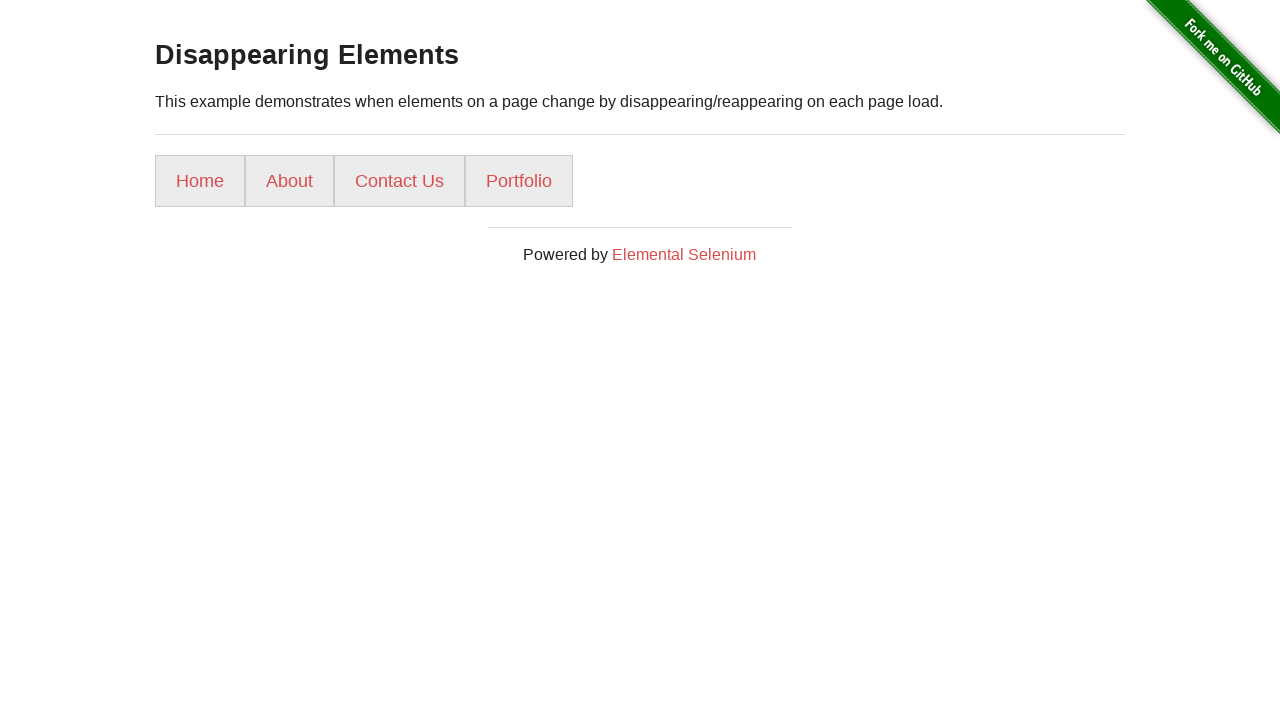

Refreshed the page to reload elements (iteration 10)
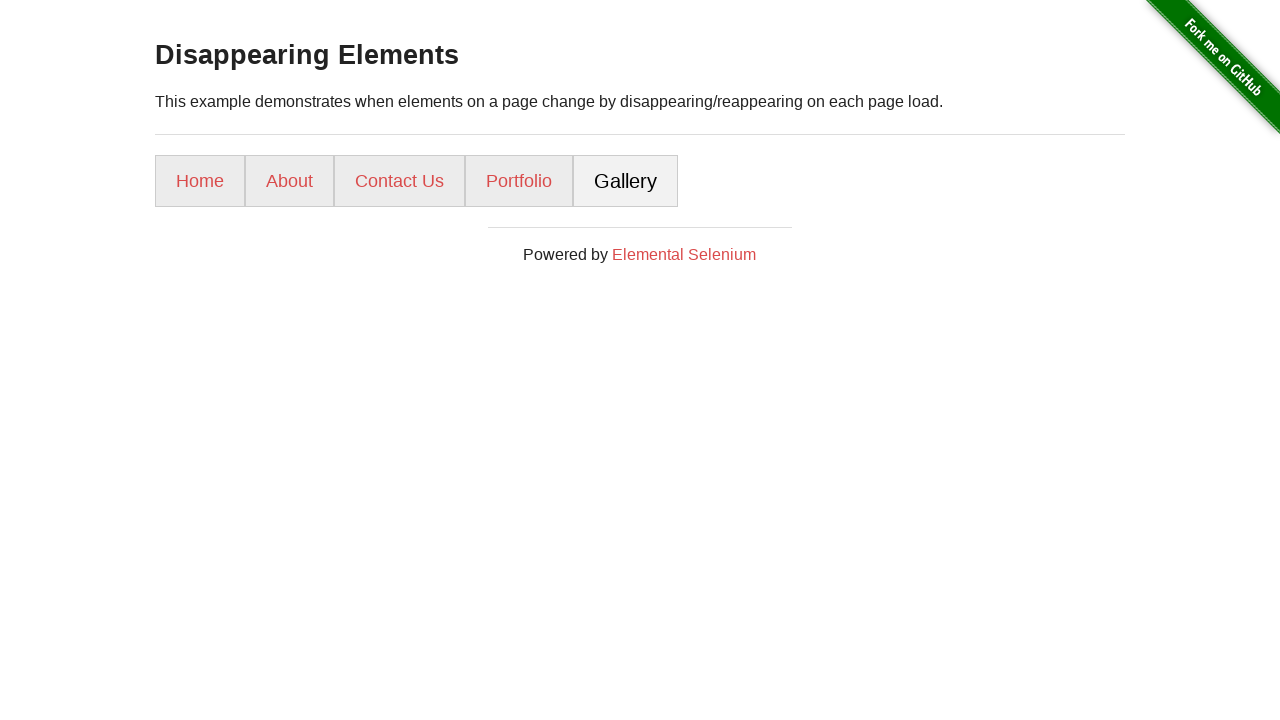

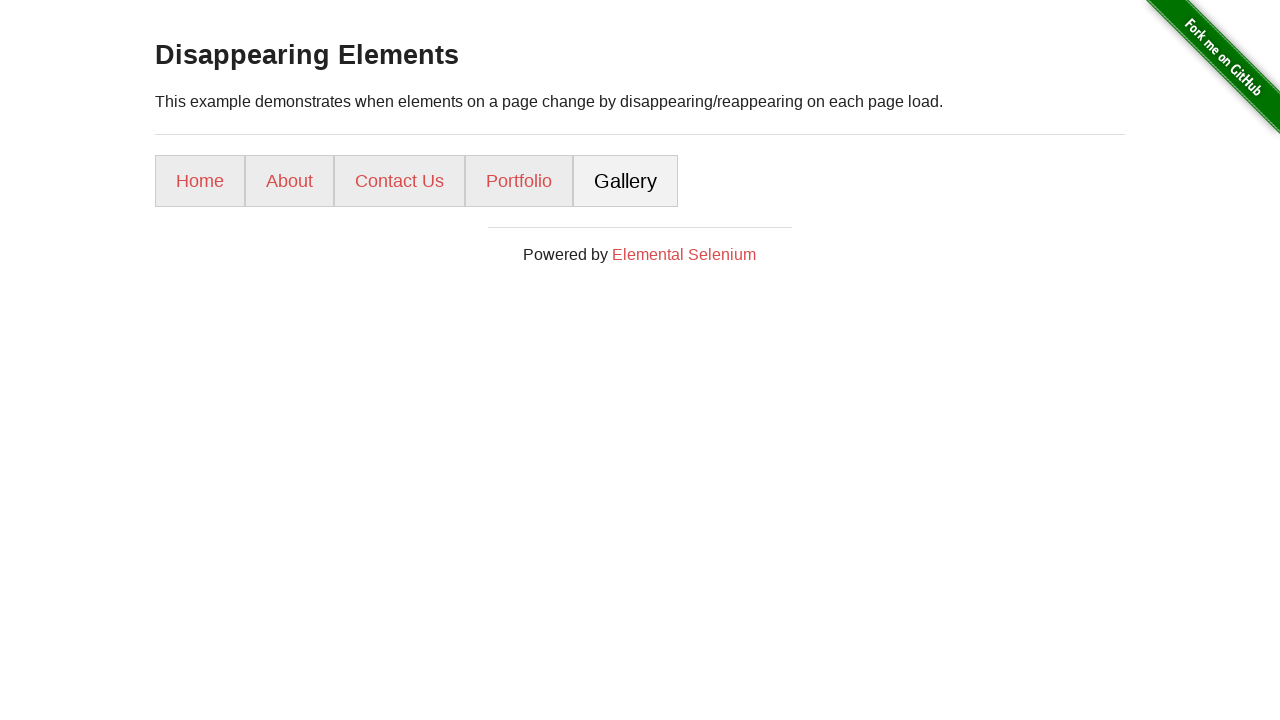